Tests a practice form by filling in a name field and selecting a radio button for gender

Starting URL: https://testautomationpractice.blogspot.com/

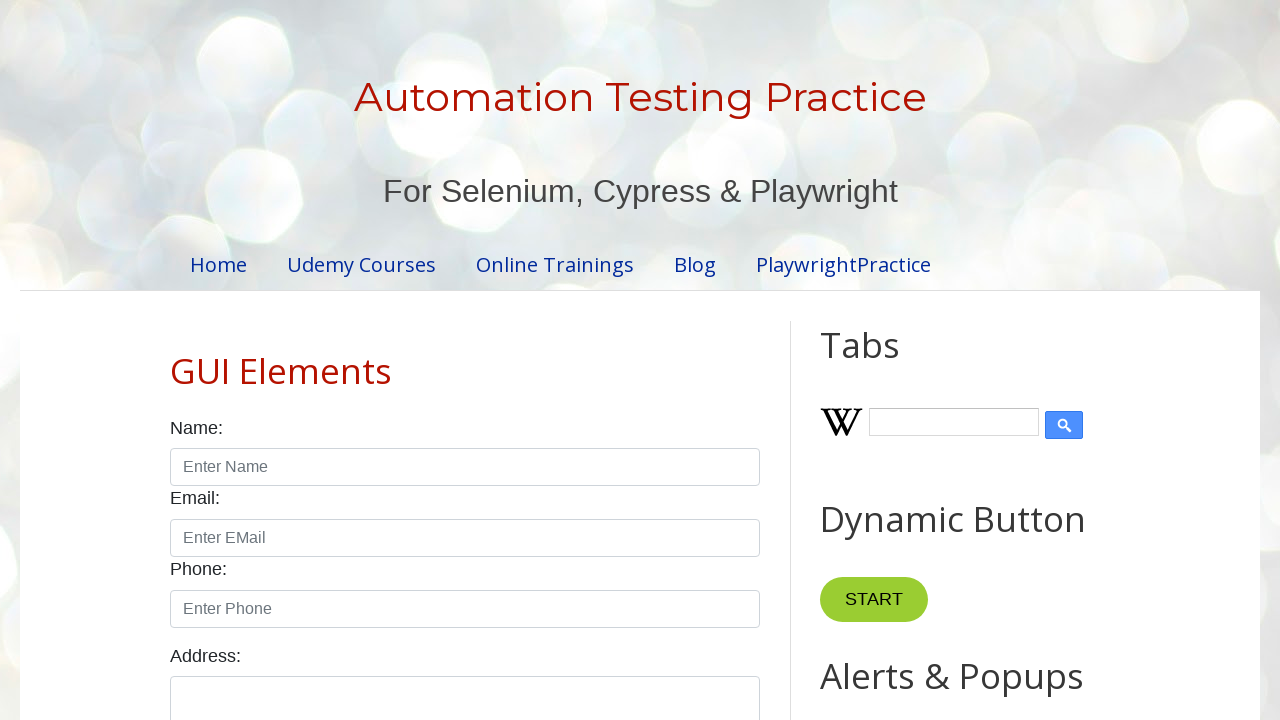

Filled name field with 'hemanth' on #name
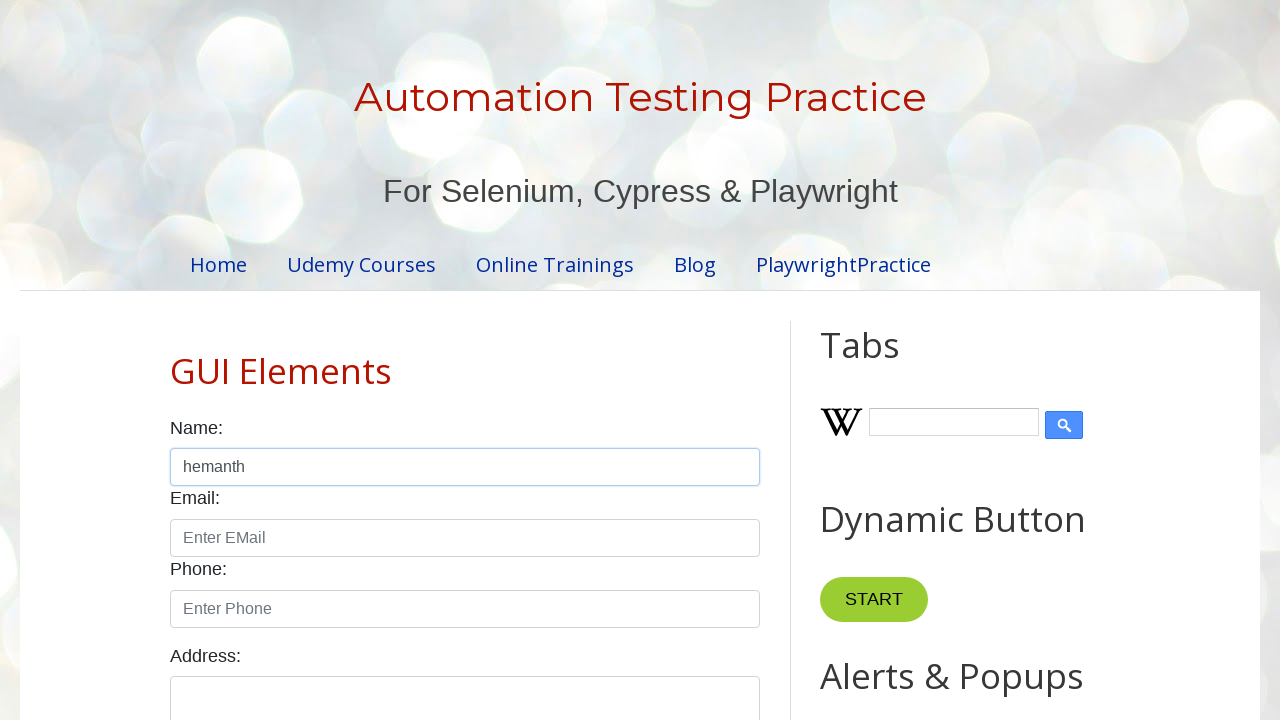

Selected male radio button for gender at (176, 360) on #male
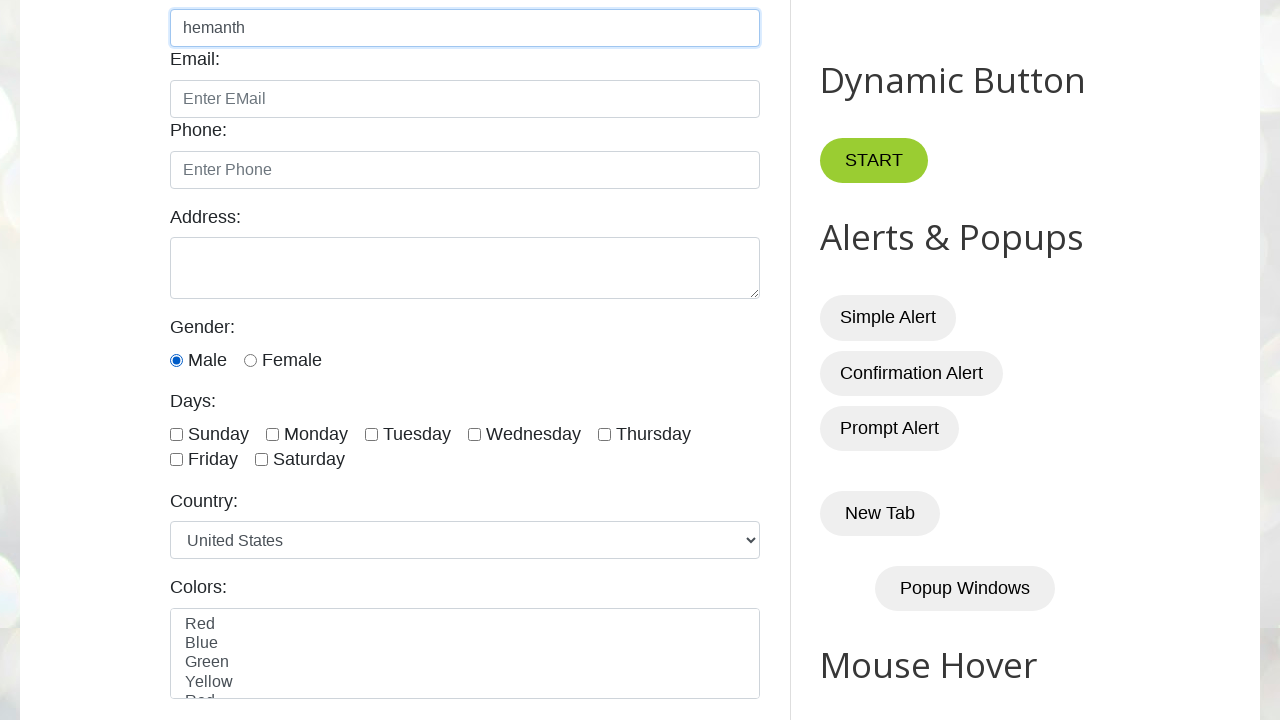

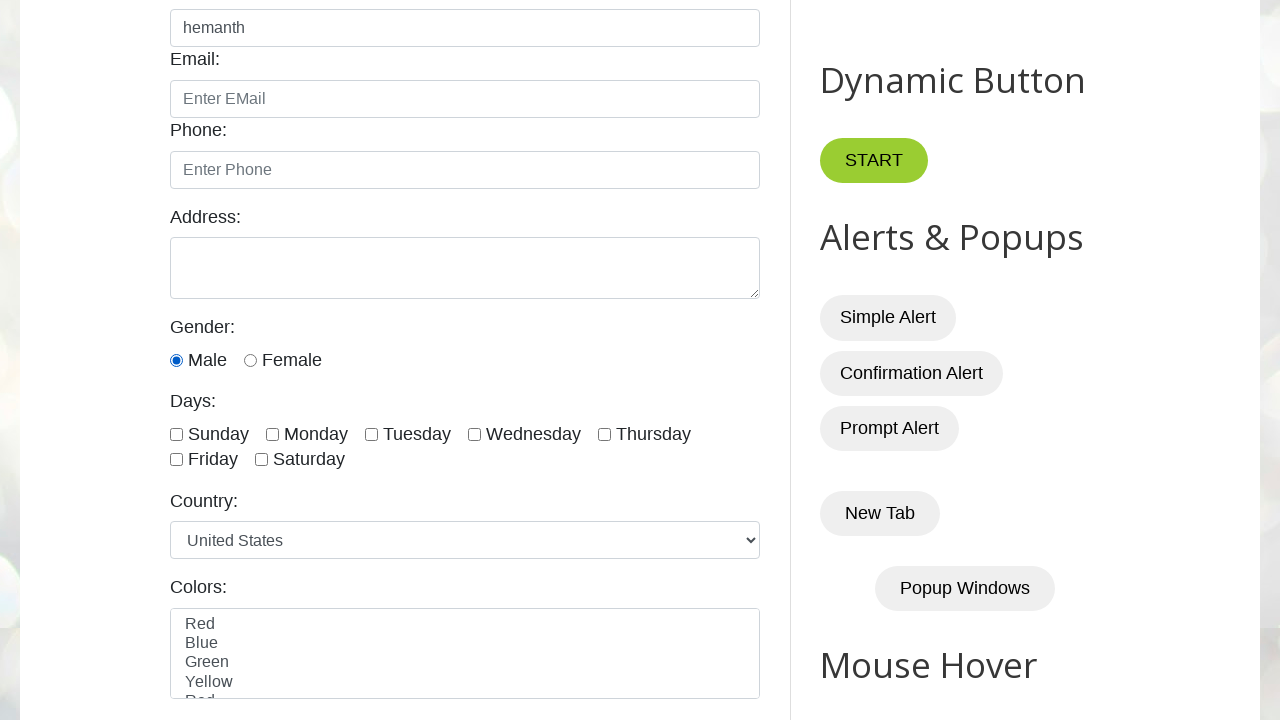